Tests Uber Eats location search functionality by entering a city name in the delivery address field and submitting the search

Starting URL: https://www.ubereats.com/tw

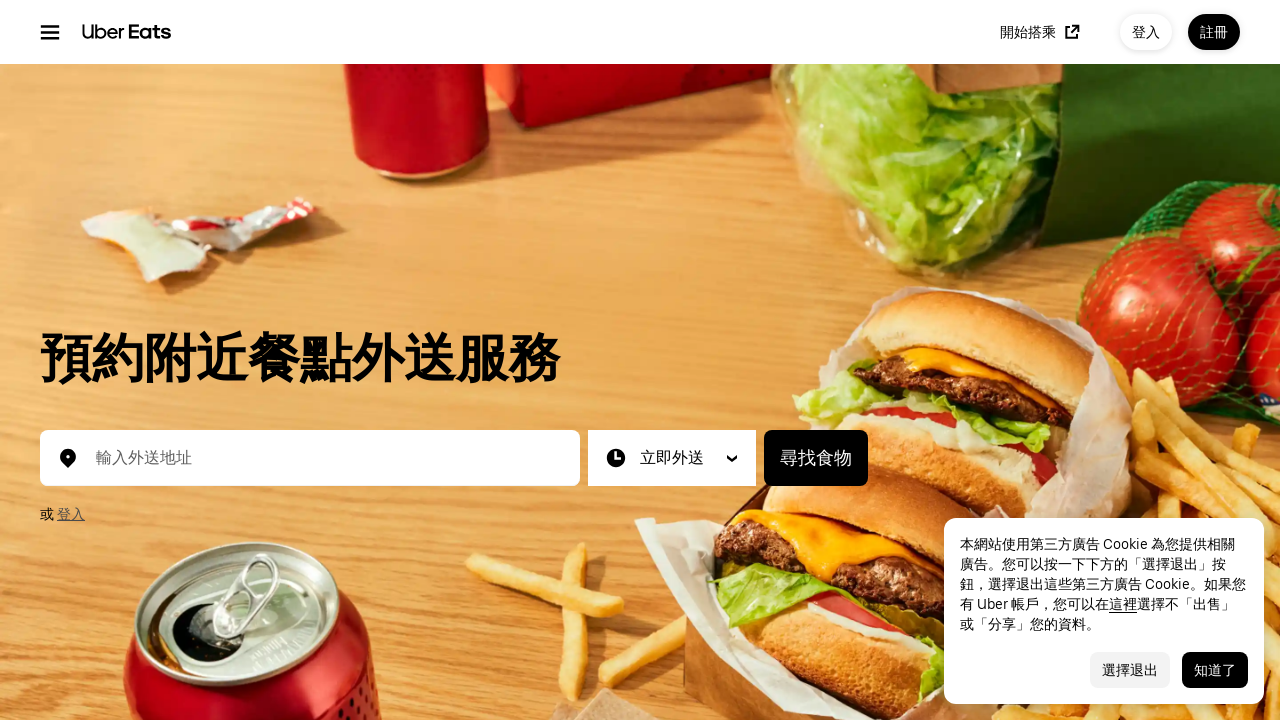

Filled delivery address field with '台北市' on input[placeholder="輸入外送地址"]
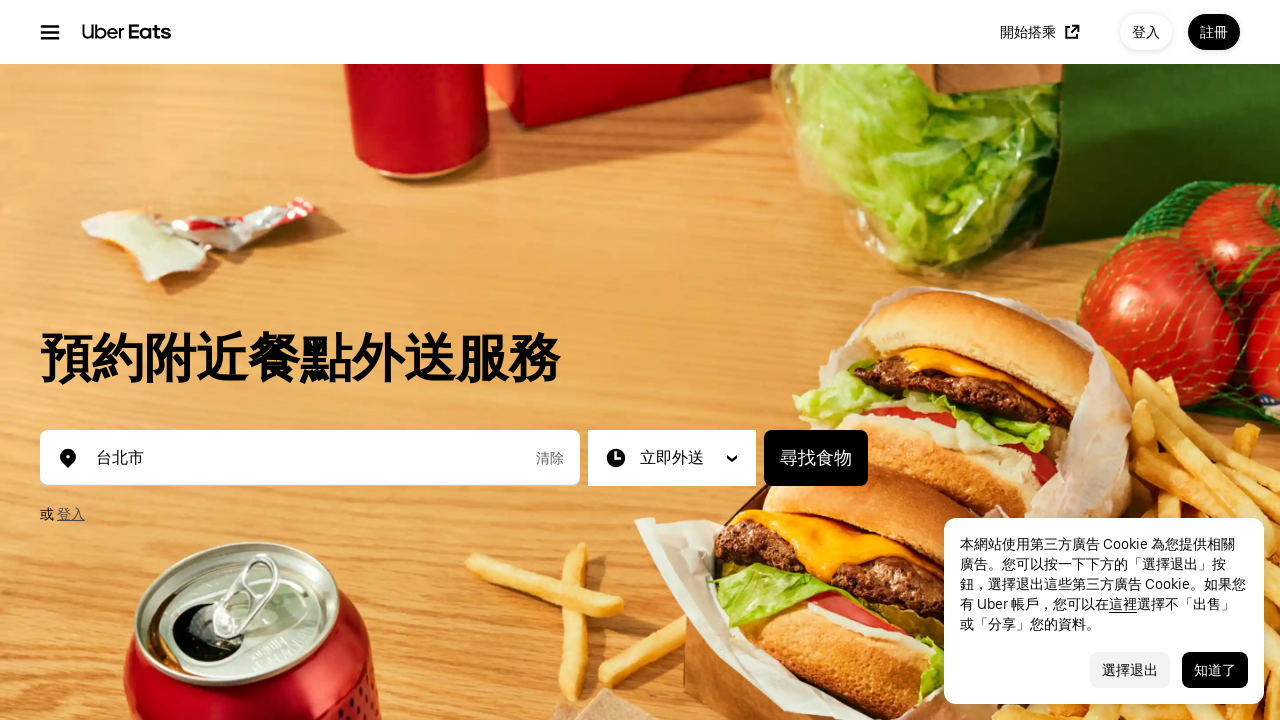

Waited 1 second for autocomplete suggestions to appear
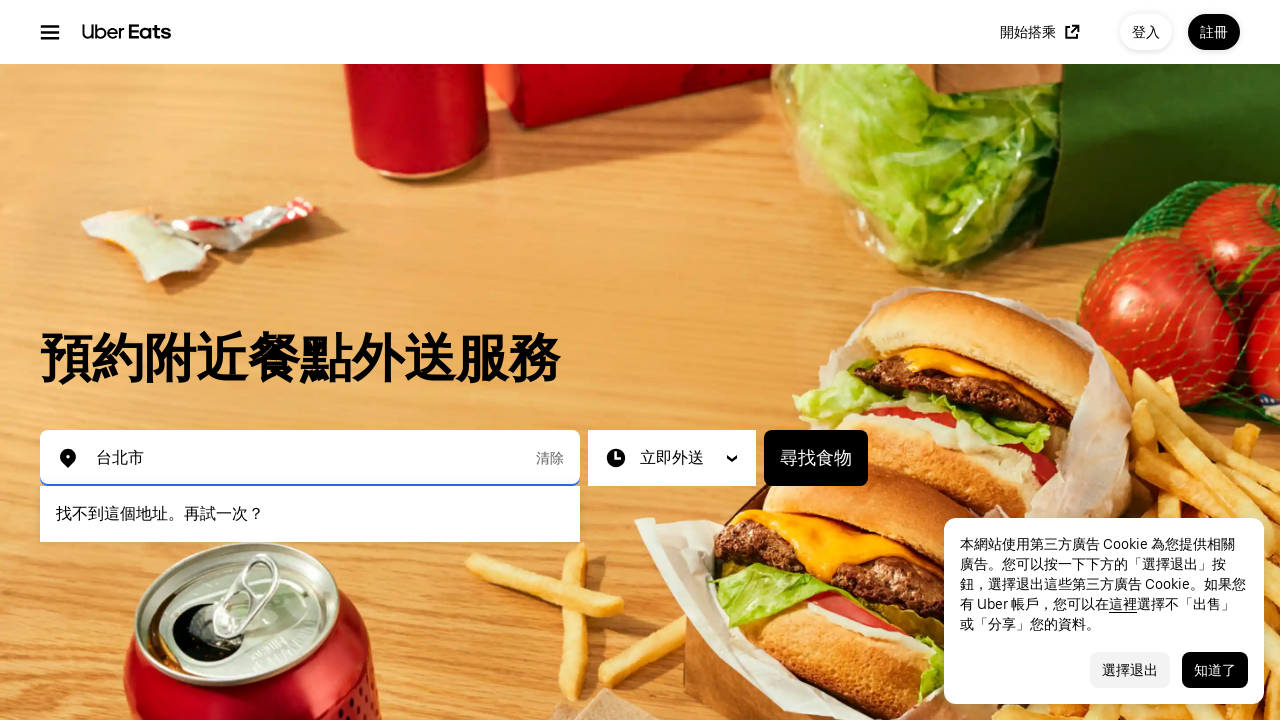

Pressed Enter to submit location search on input[placeholder="輸入外送地址"]
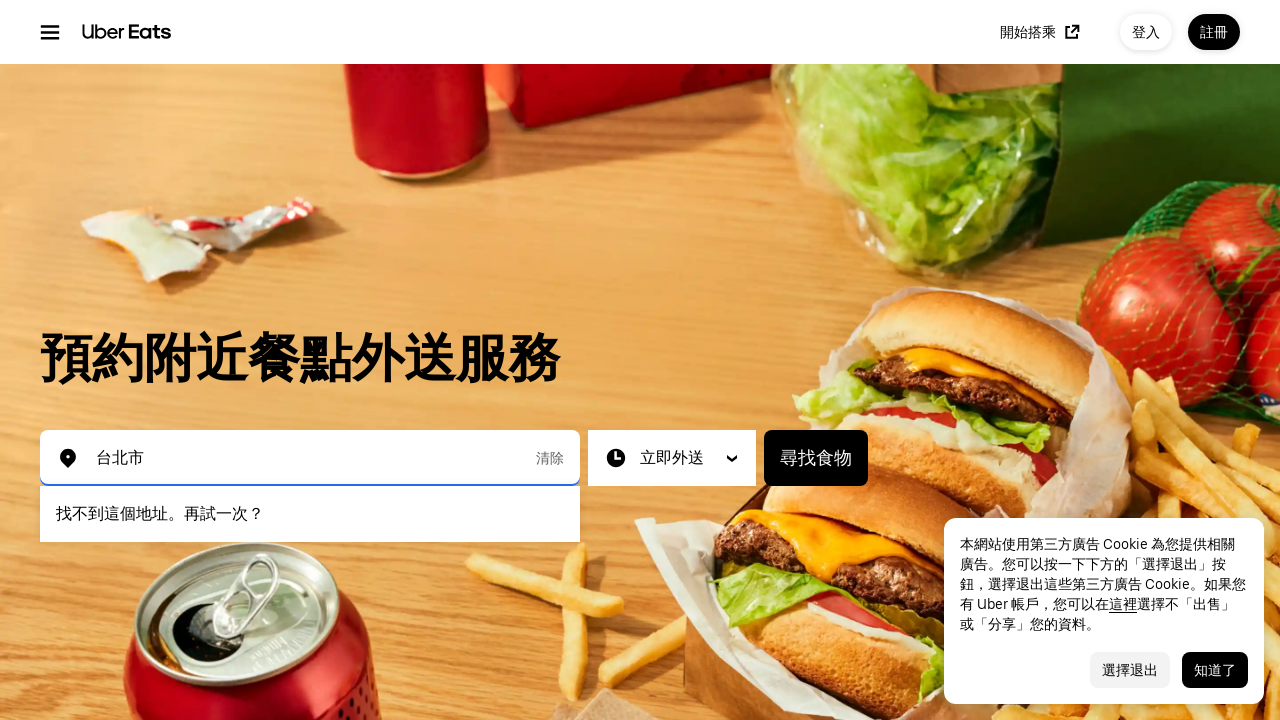

Waited 3 seconds for restaurant results to load
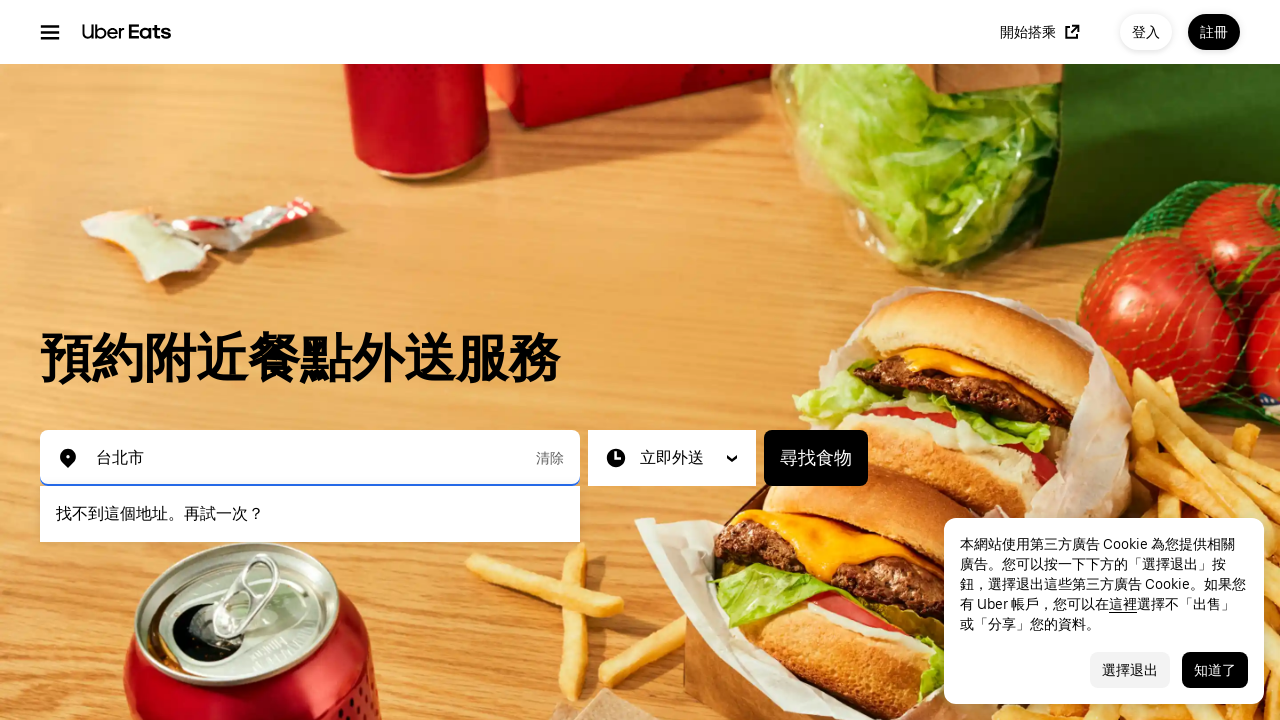

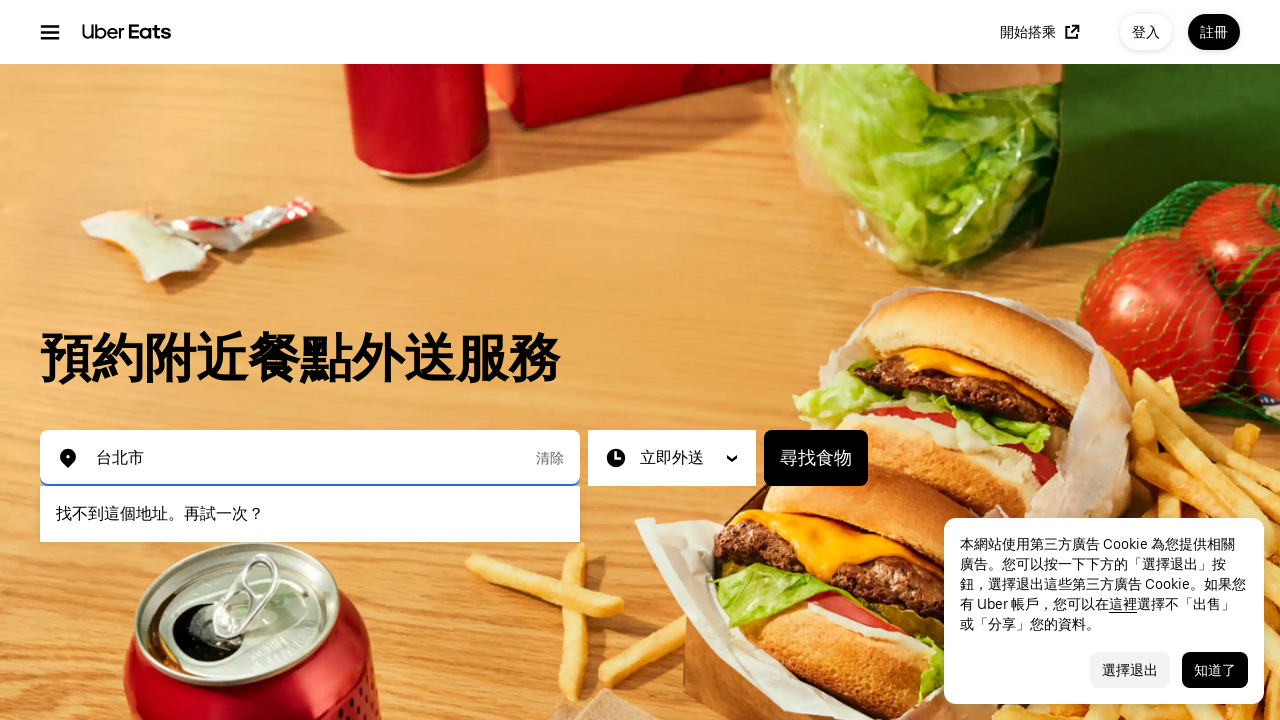